Tests the complete order flow from login through adding to cart, checkout, and order completion

Starting URL: https://www.saucedemo.com/

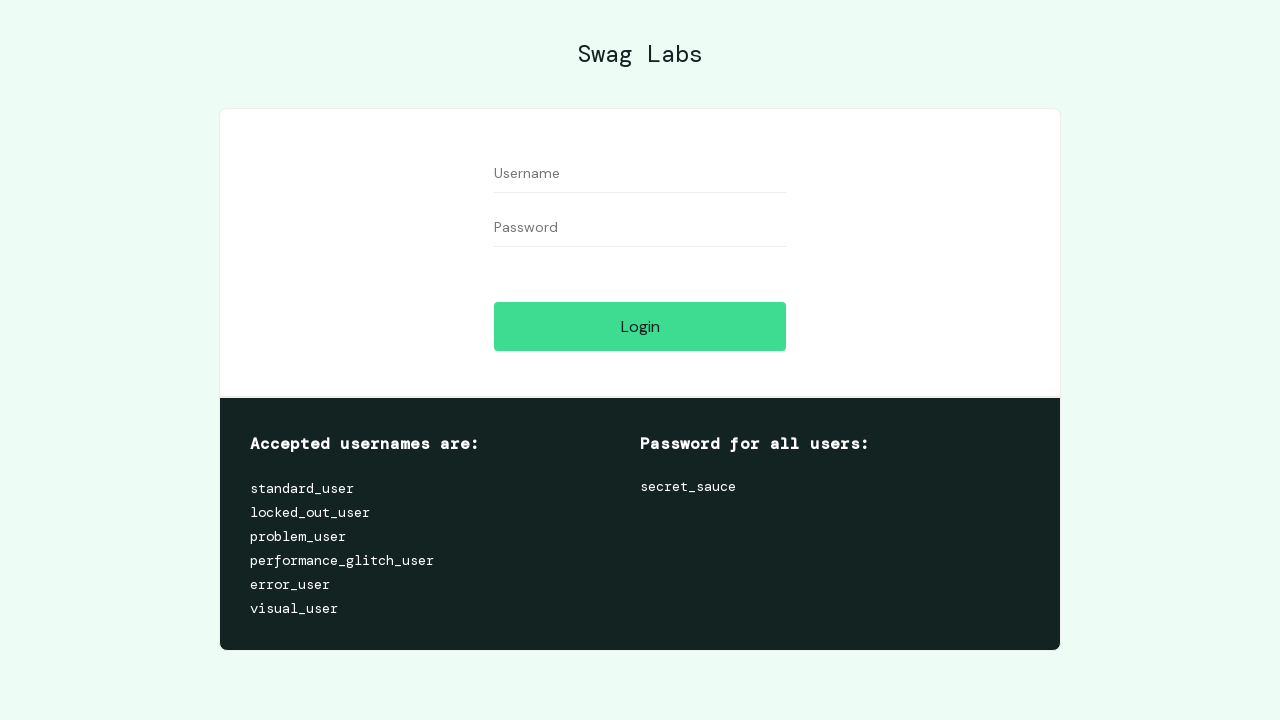

Filled username field with 'standard_user' on #user-name
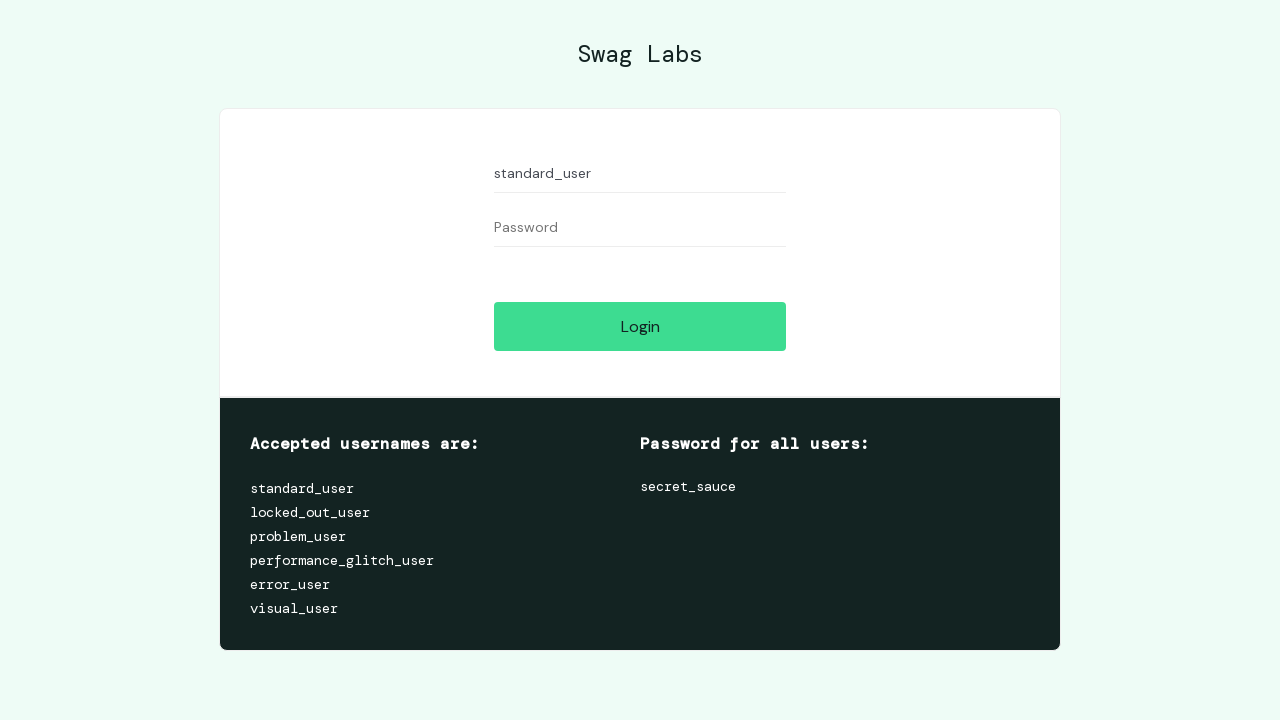

Filled password field with 'secret_sauce' on #password
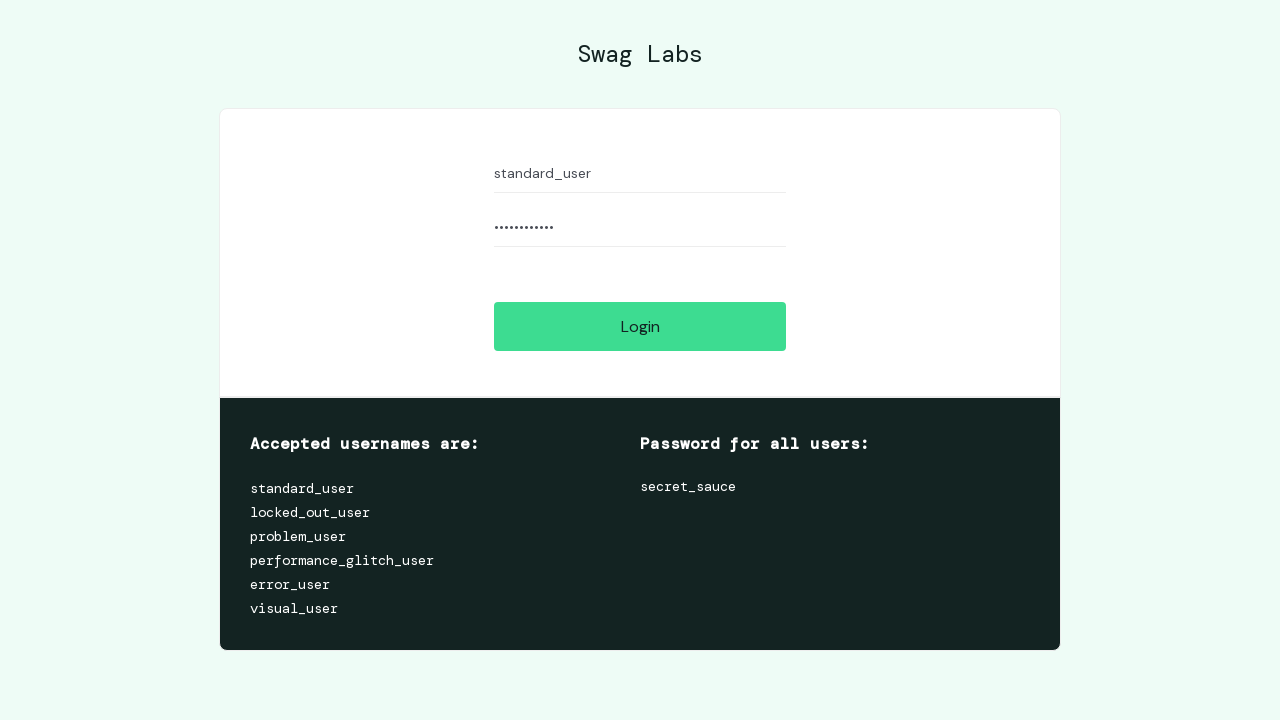

Clicked login button at (640, 326) on #login-button
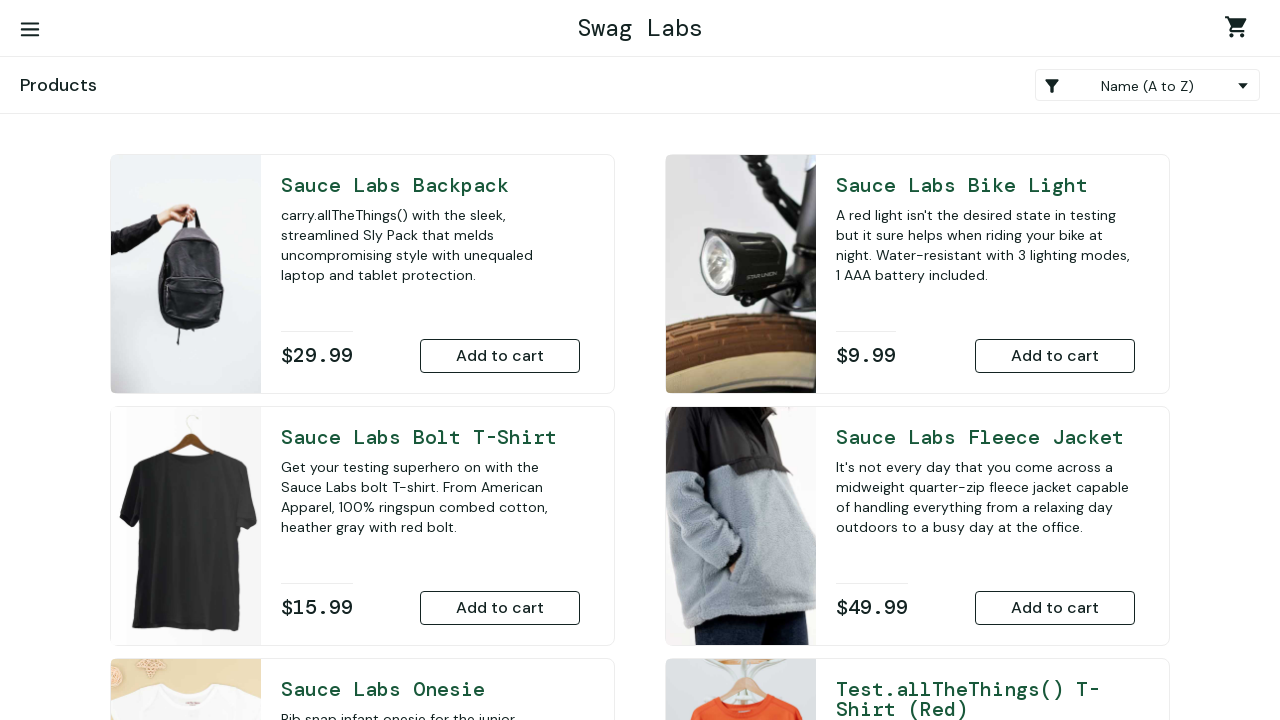

Added Sauce Labs Bike Light to cart at (1055, 356) on #add-to-cart-sauce-labs-bike-light
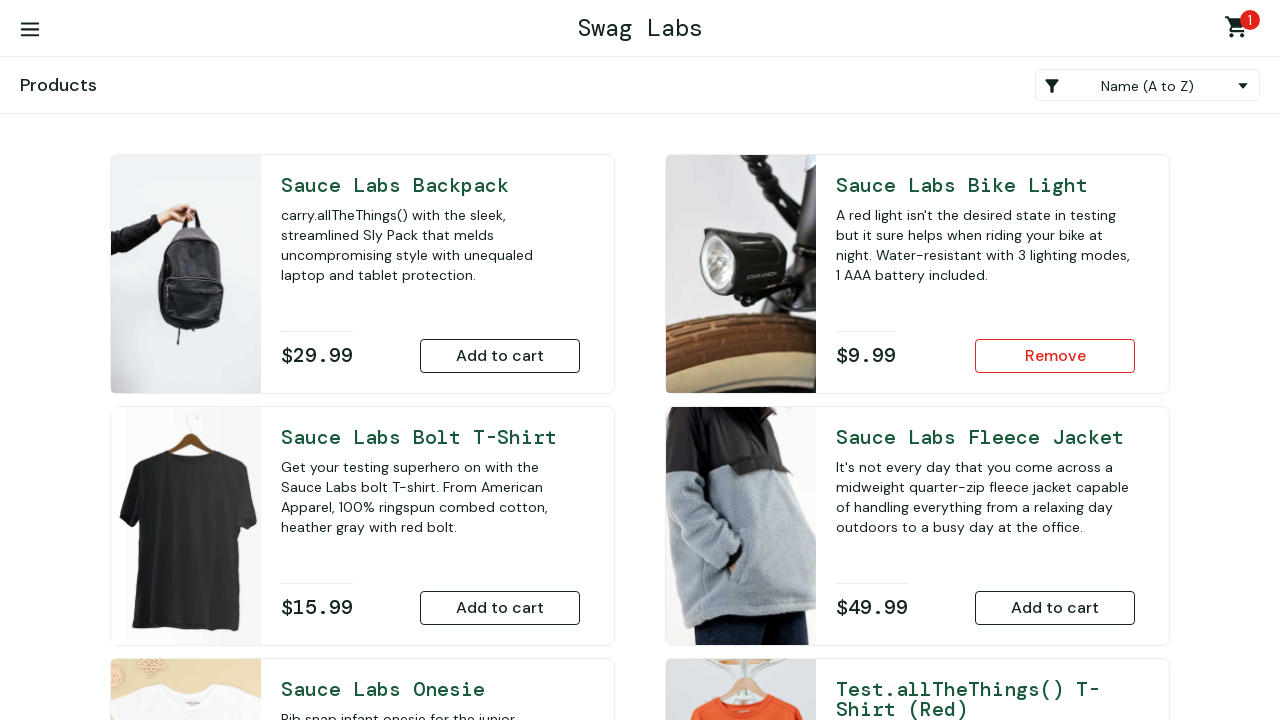

Clicked shopping cart icon to view cart at (1240, 30) on xpath=//*[@id='shopping_cart_container']/a
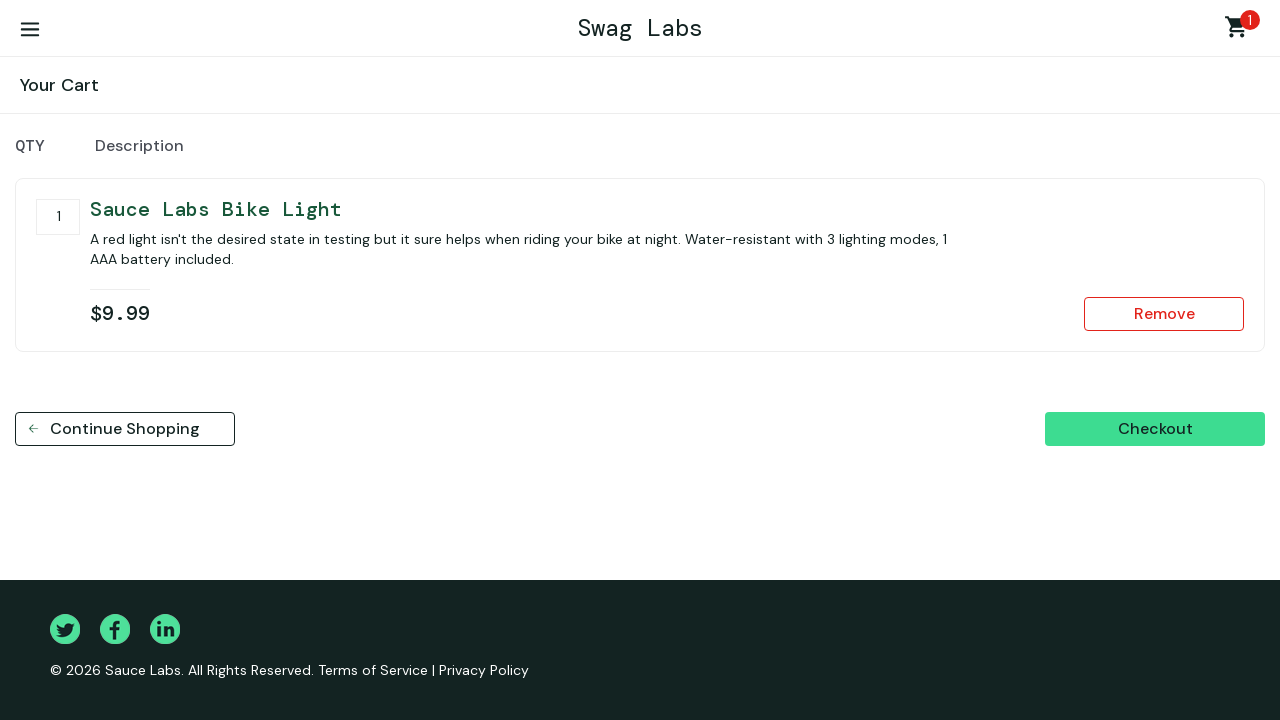

Clicked checkout button at (1155, 429) on #checkout
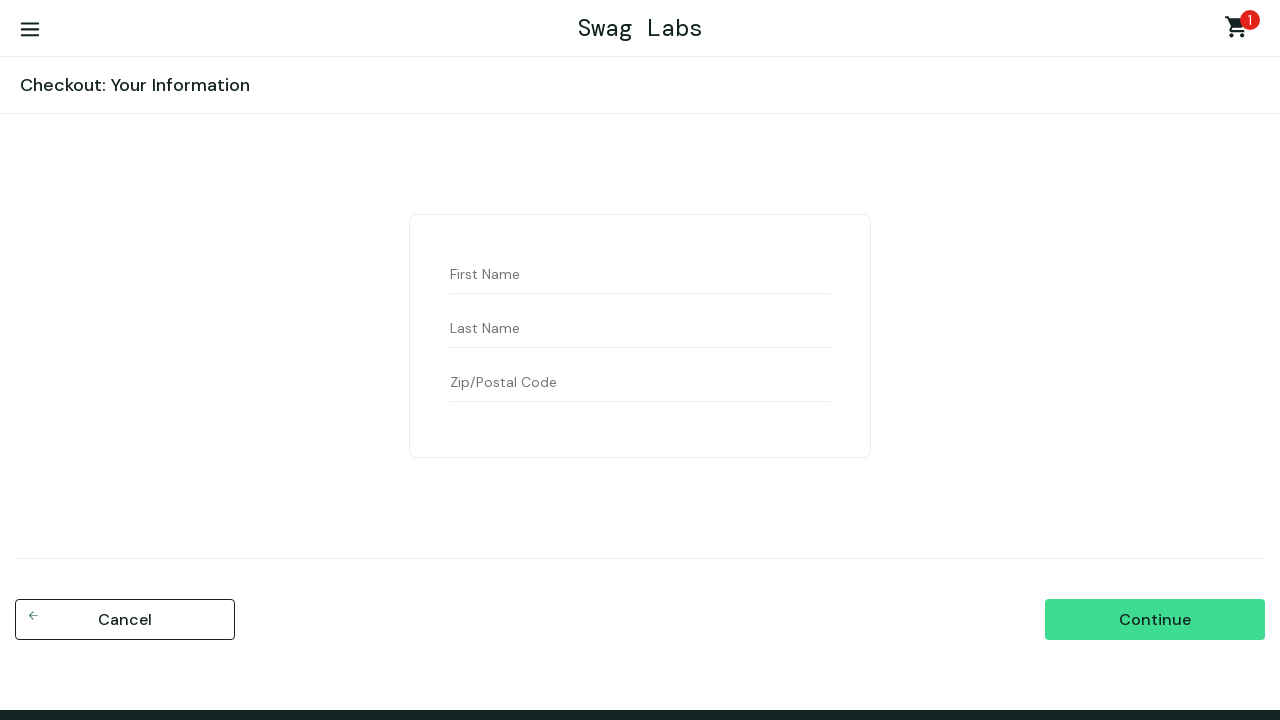

Filled first name field with 'Özge' on #first-name
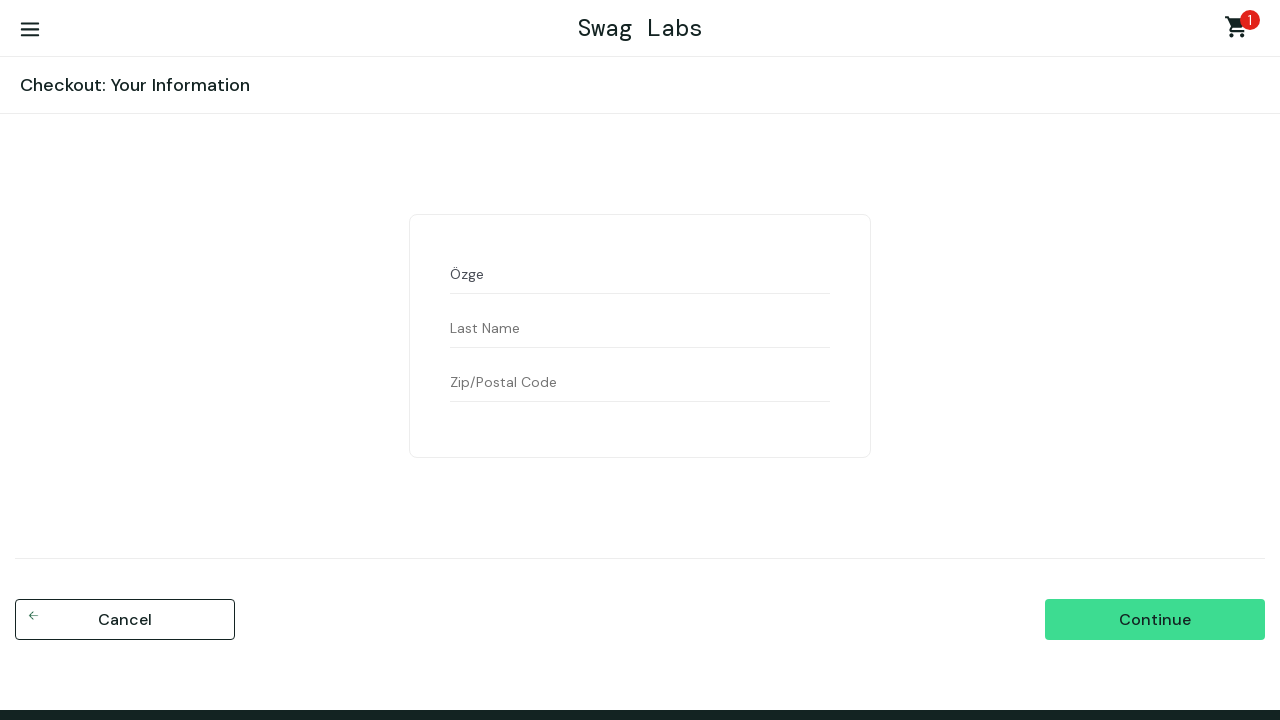

Filled last name field with 'ÇAM' on #last-name
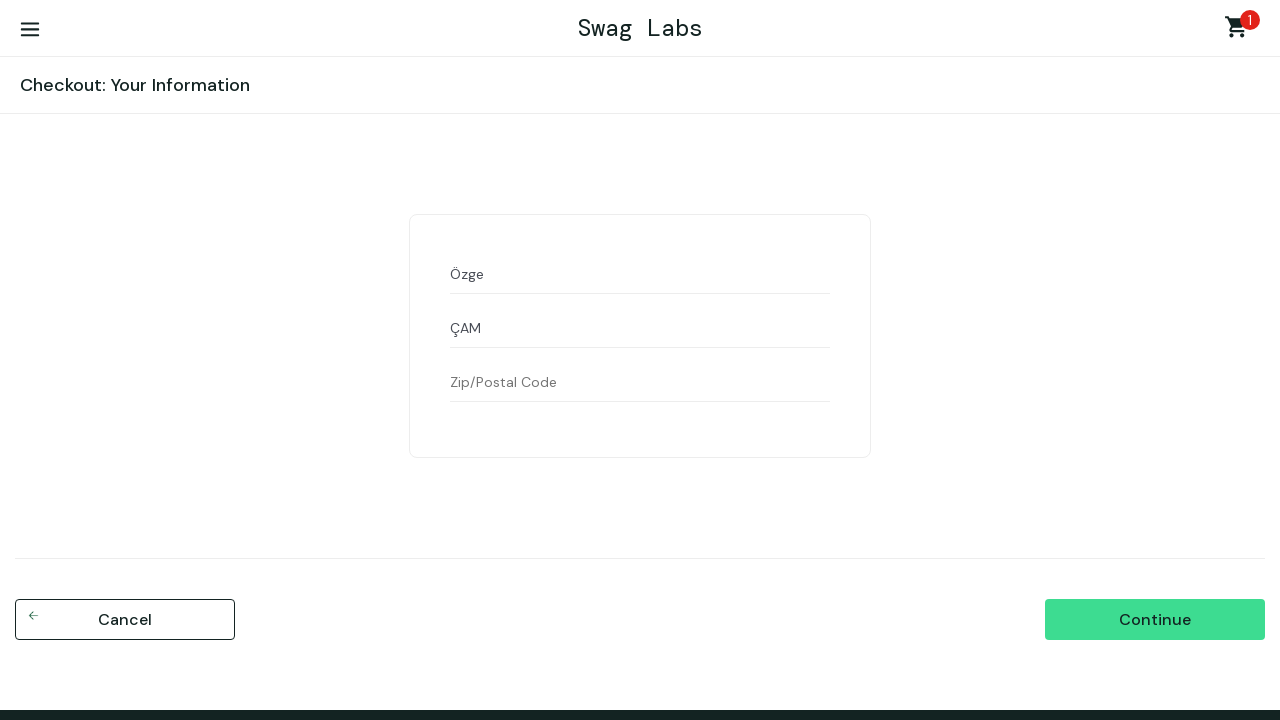

Filled postal code field with '34515' on #postal-code
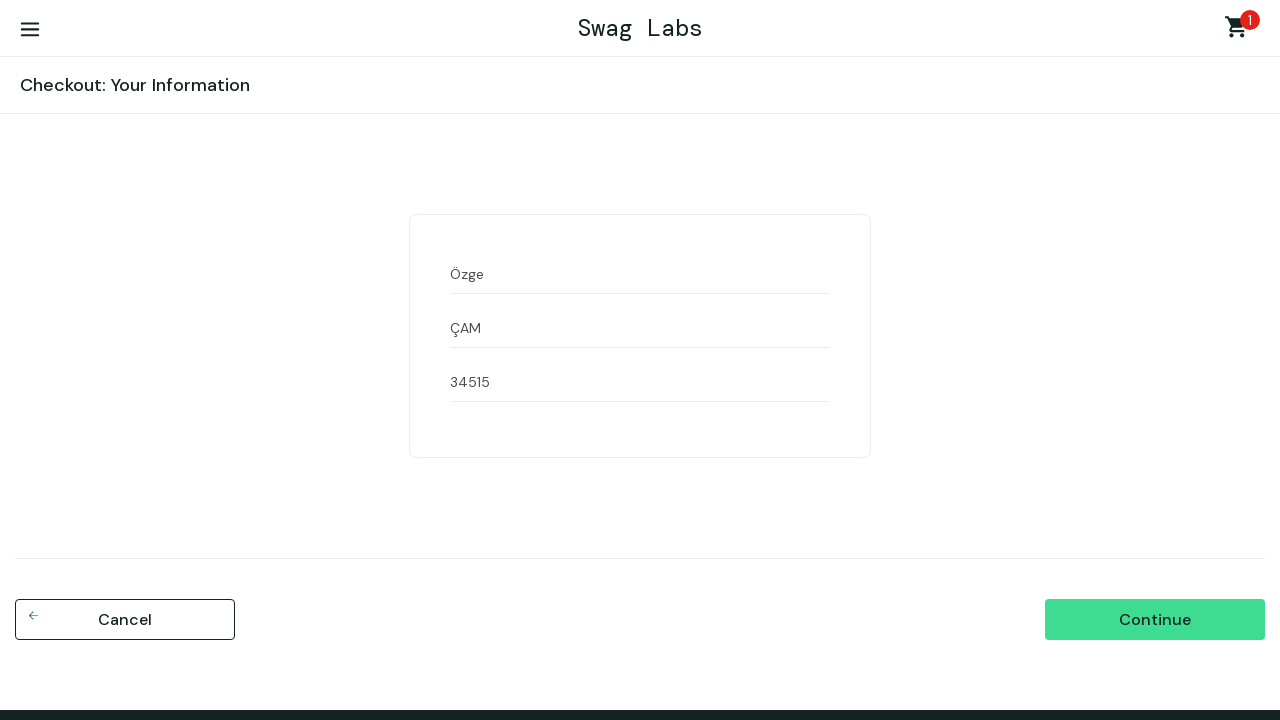

Clicked continue button to proceed to order review at (1155, 620) on #continue
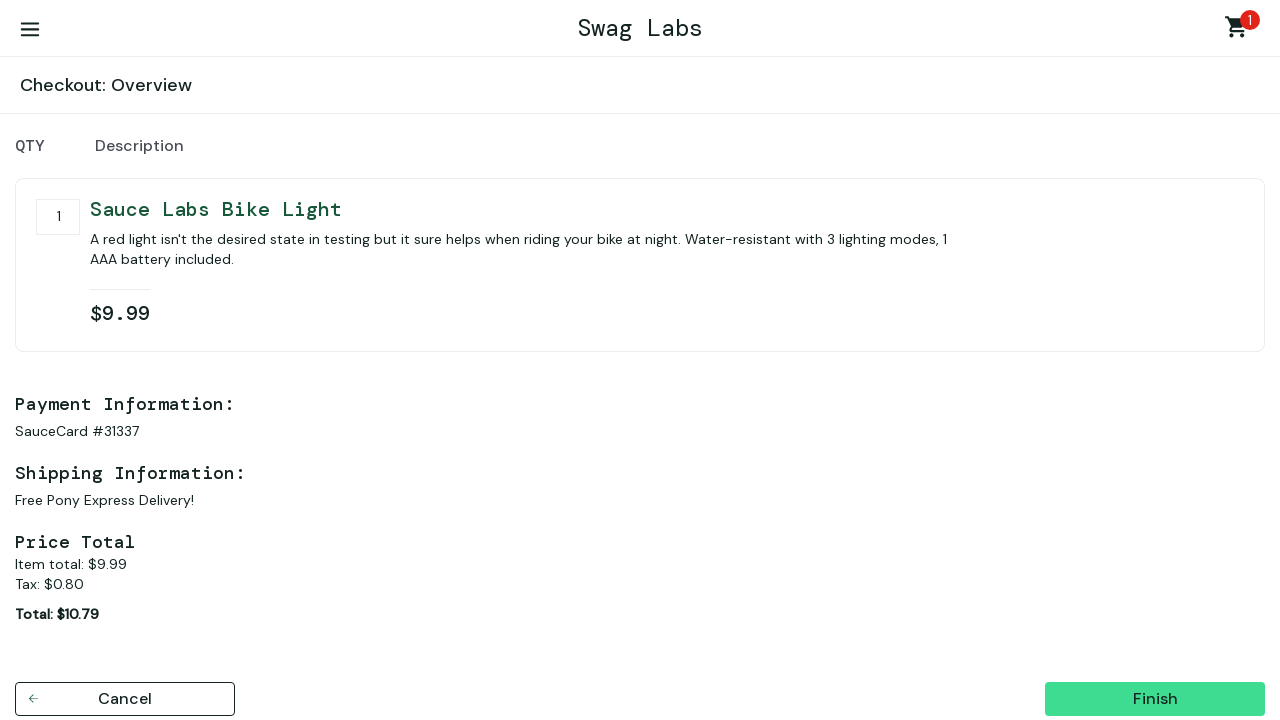

Clicked finish button to complete order at (1155, 699) on #finish
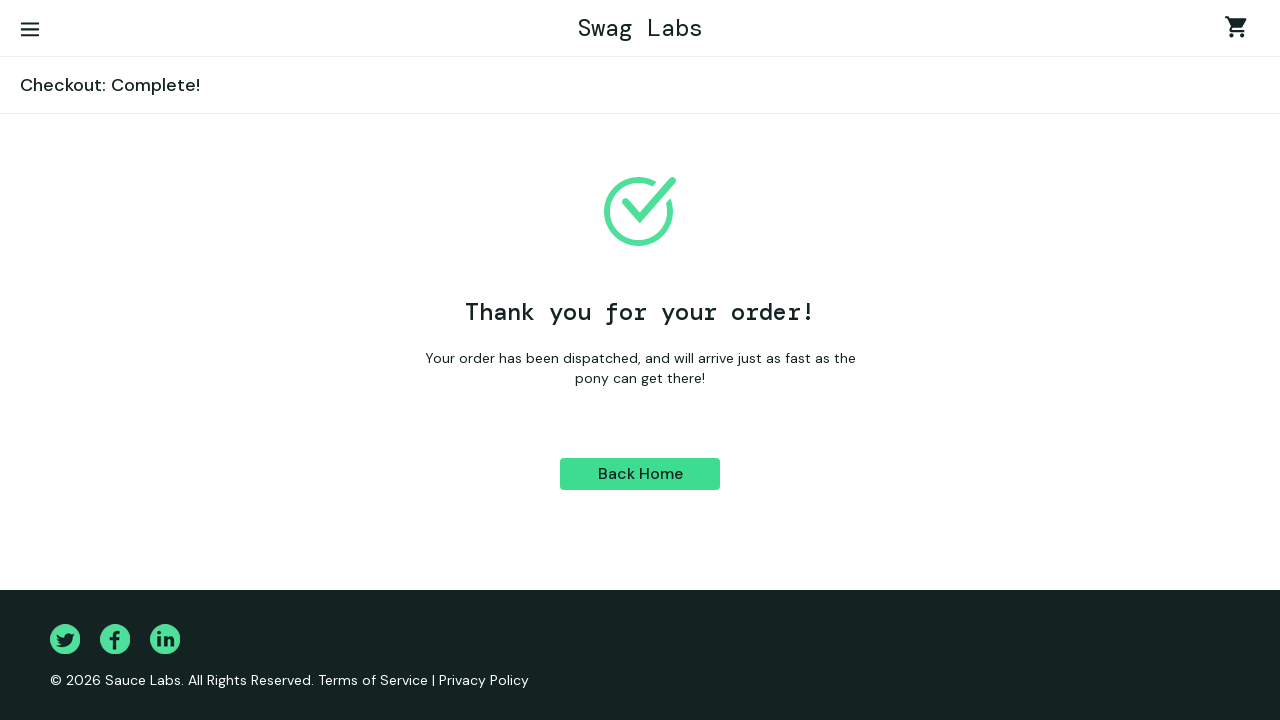

Order confirmation message appeared
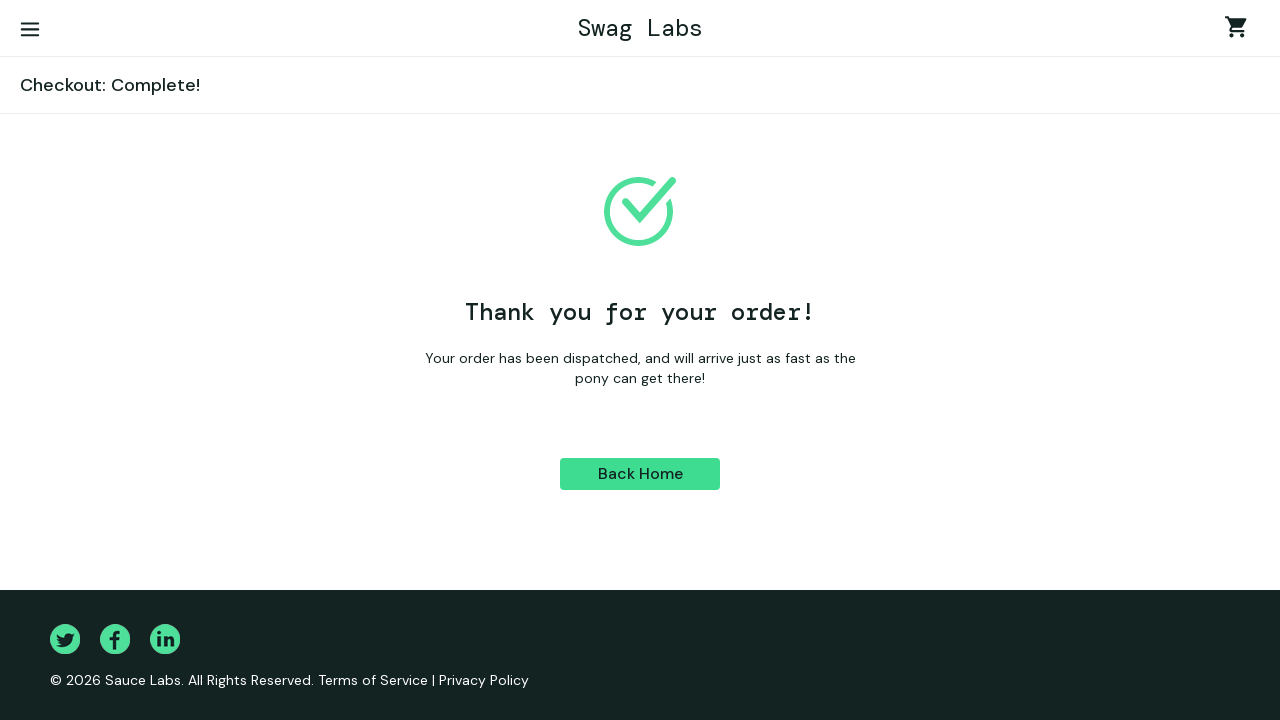

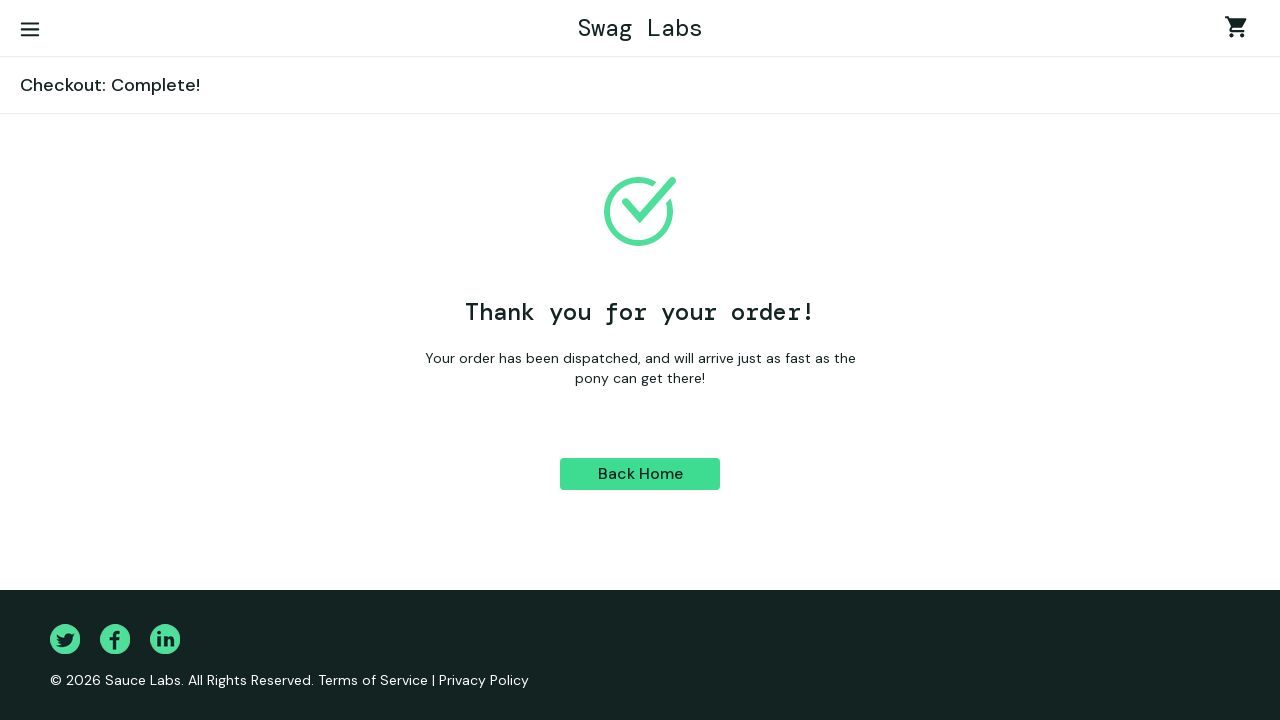